Tests JavaScript alert button by clicking it, verifying the alert message, and accepting the alert

Starting URL: http://automationbykrishna.com/

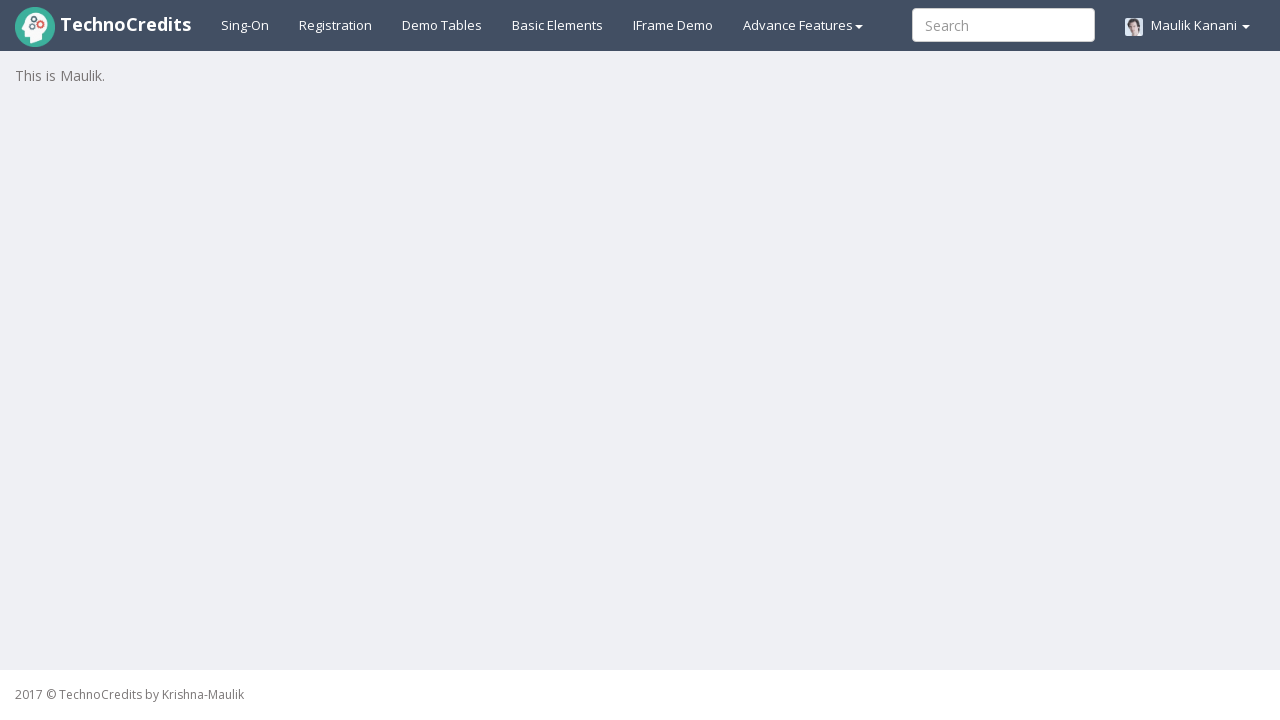

Clicked on Basic Elements tab at (558, 25) on #basicelements
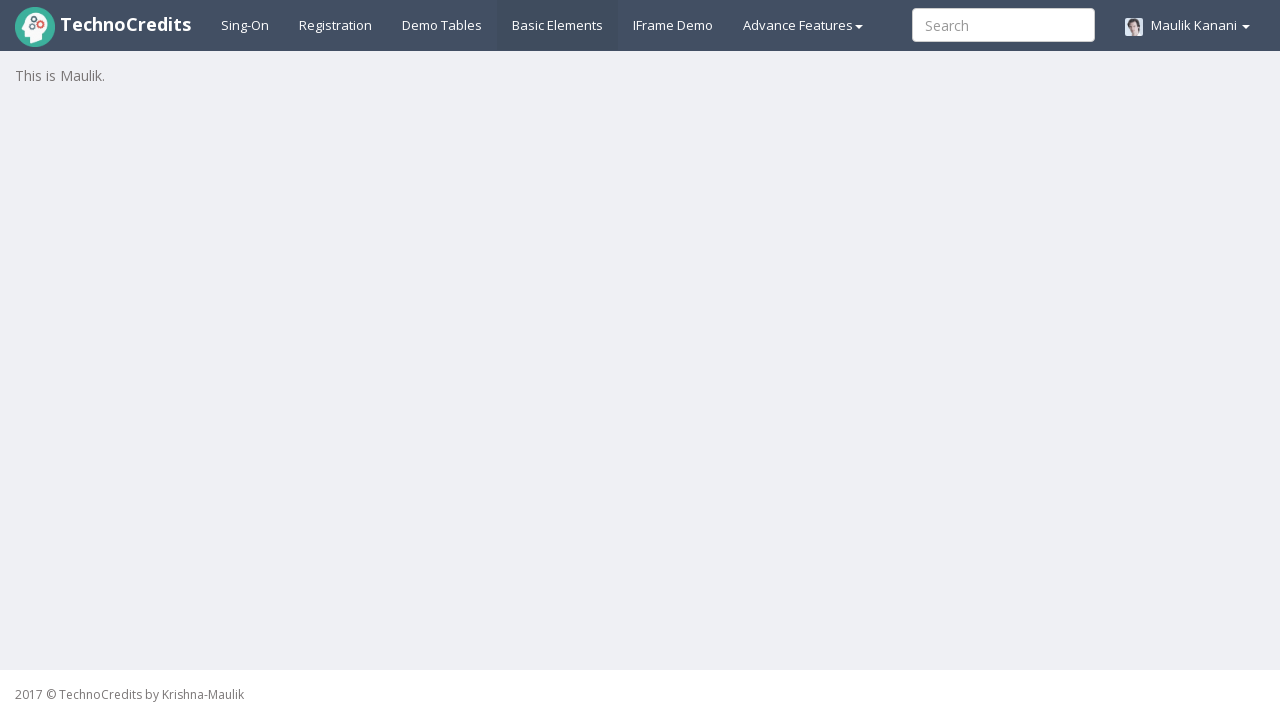

Scrolled to JavaScript Alert button into view
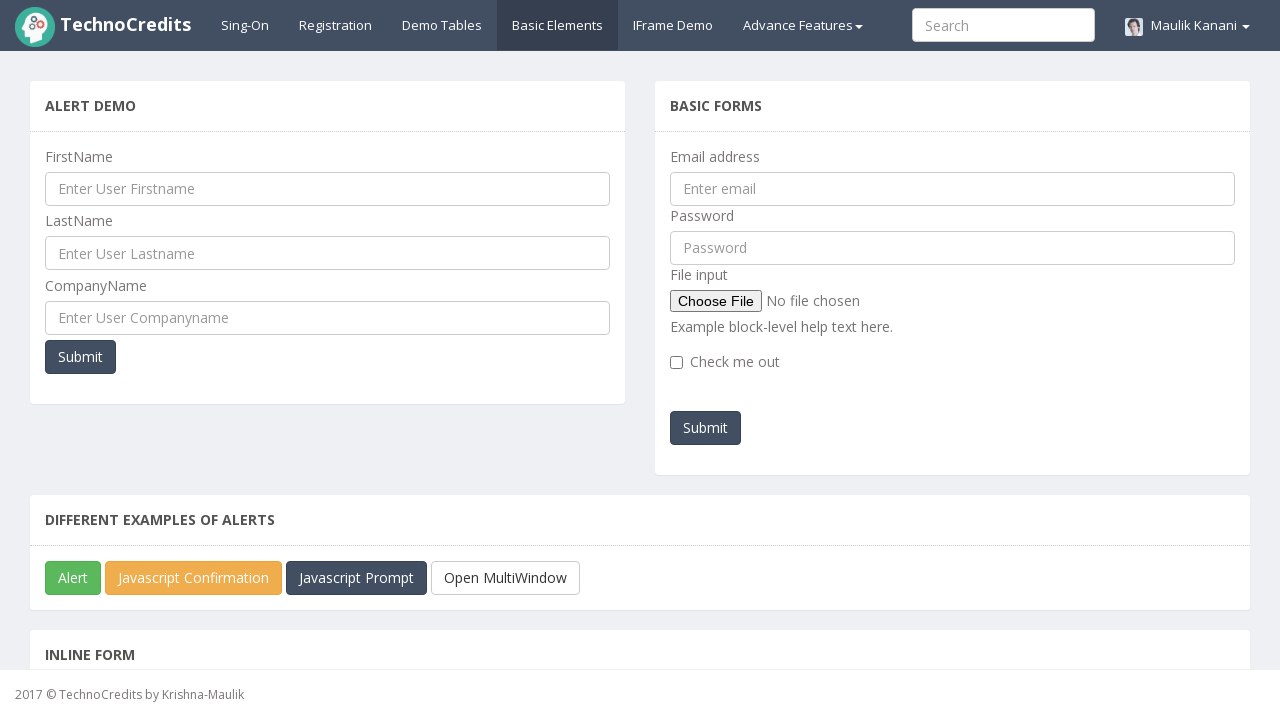

Clicked on JavaScript Alert button at (73, 578) on #javascriptAlert
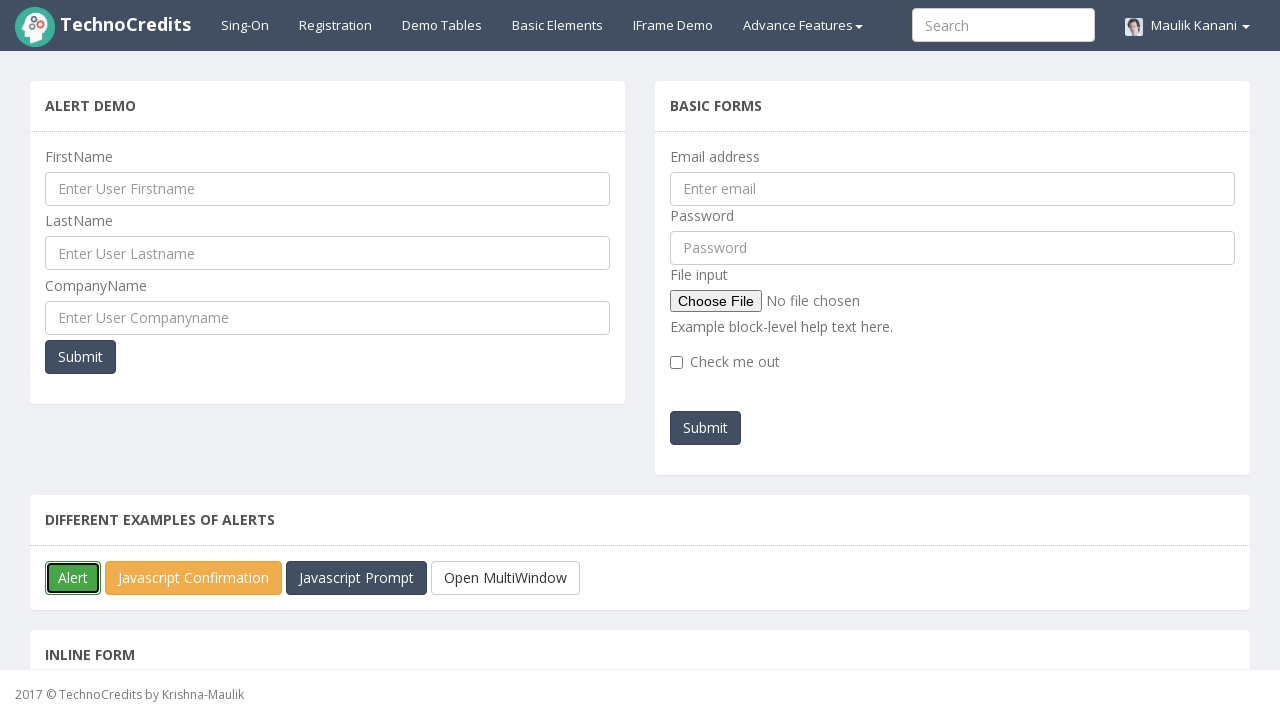

Accepted the JavaScript alert dialog
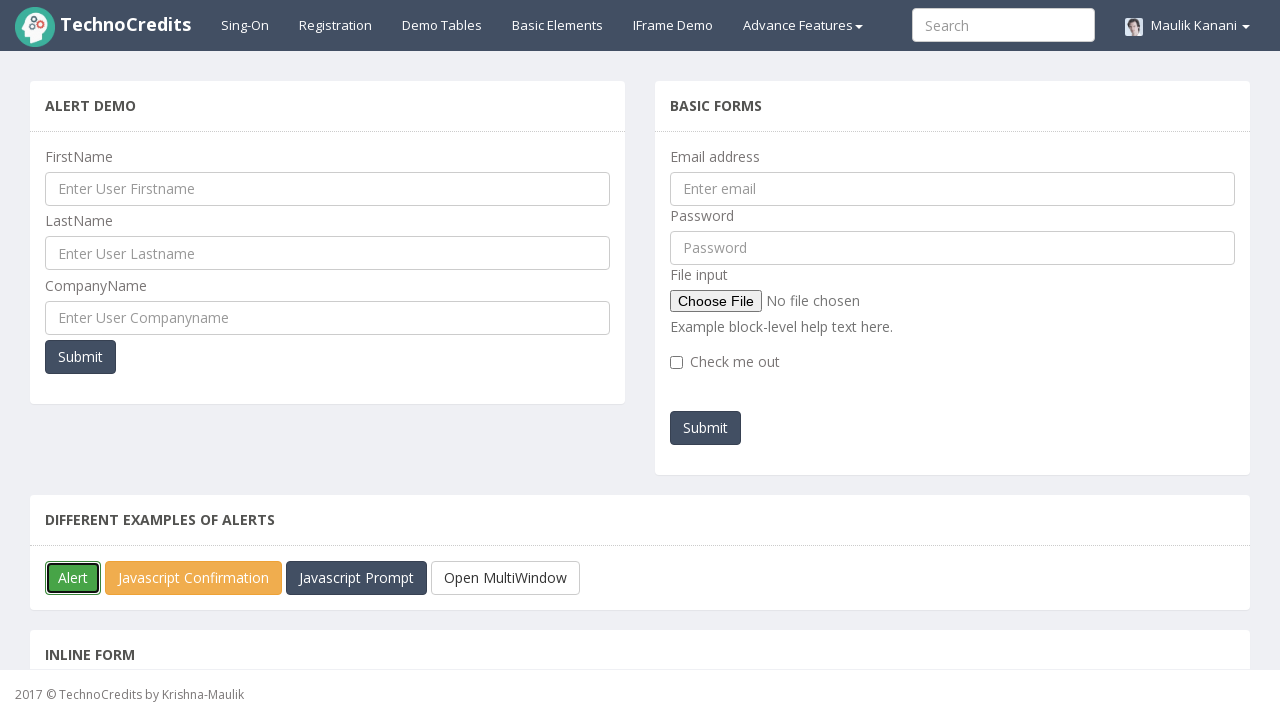

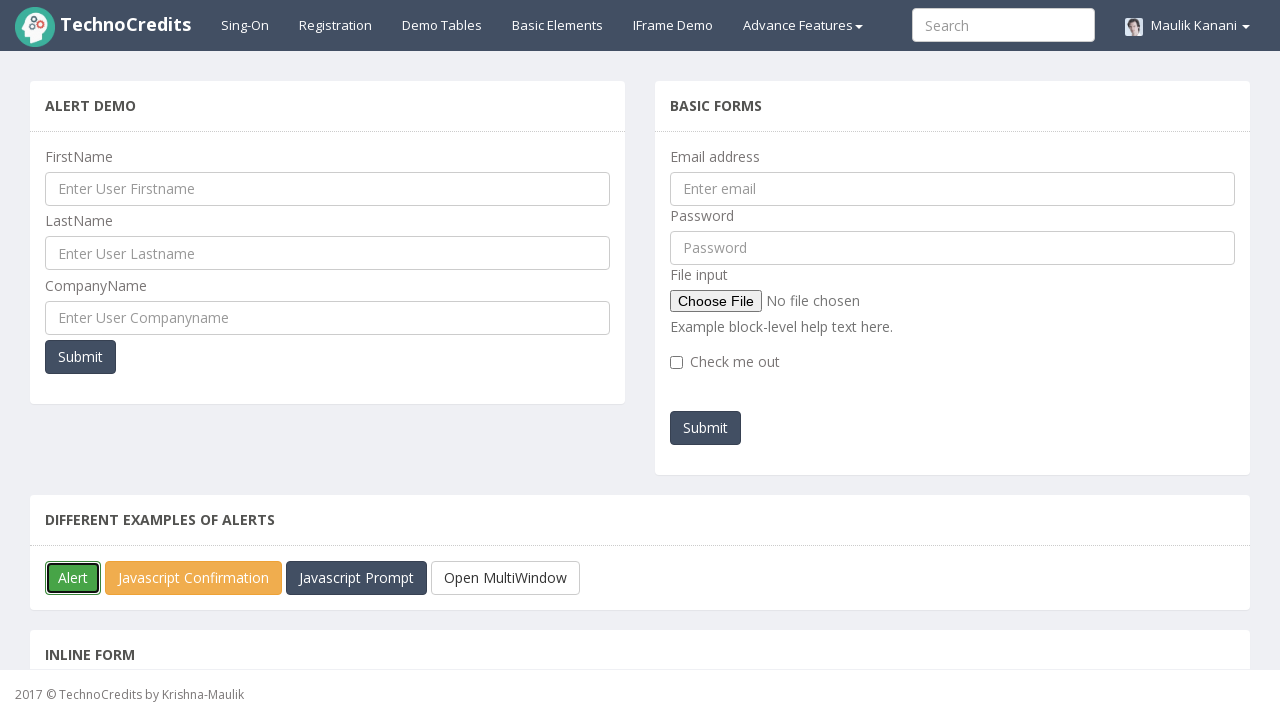